Completes a math quiz by reading an input value from the page, calculating a mathematical formula (log of absolute value of 12*sin(x)), filling in the answer, checking a checkbox, selecting a radio button, and submitting the form.

Starting URL: http://suninjuly.github.io/math.html

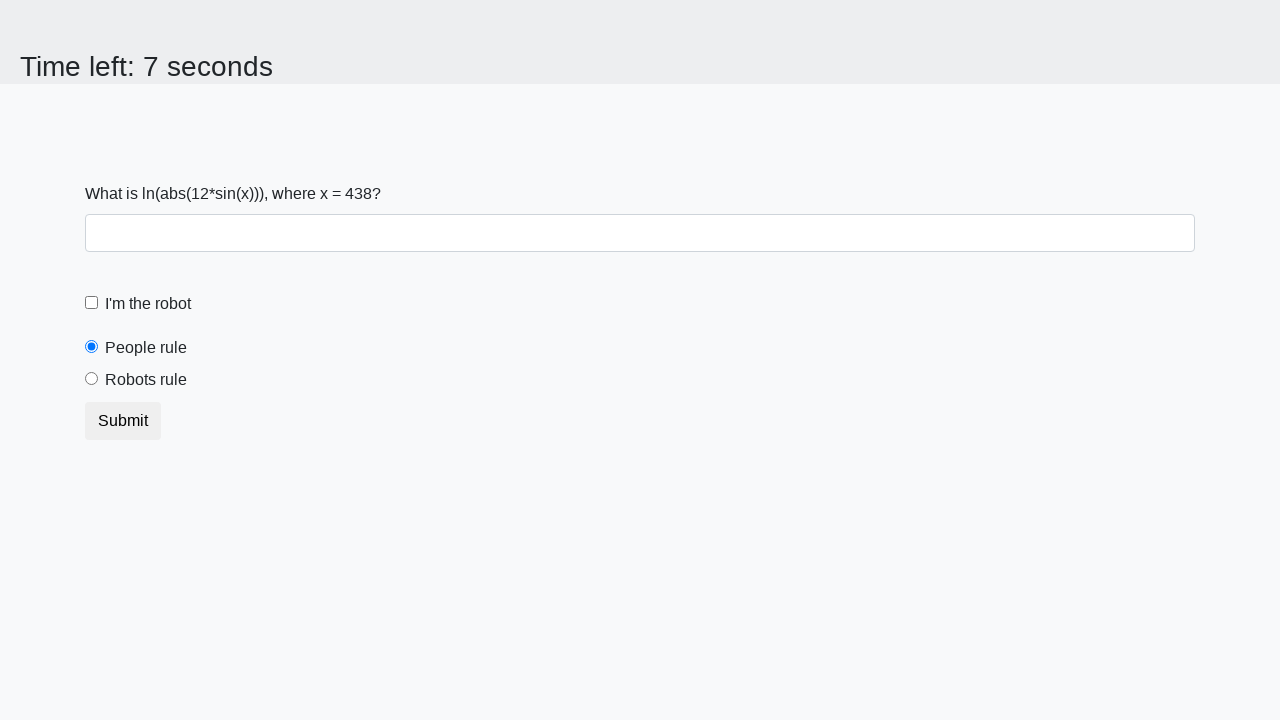

Retrieved x value from page element #input_value
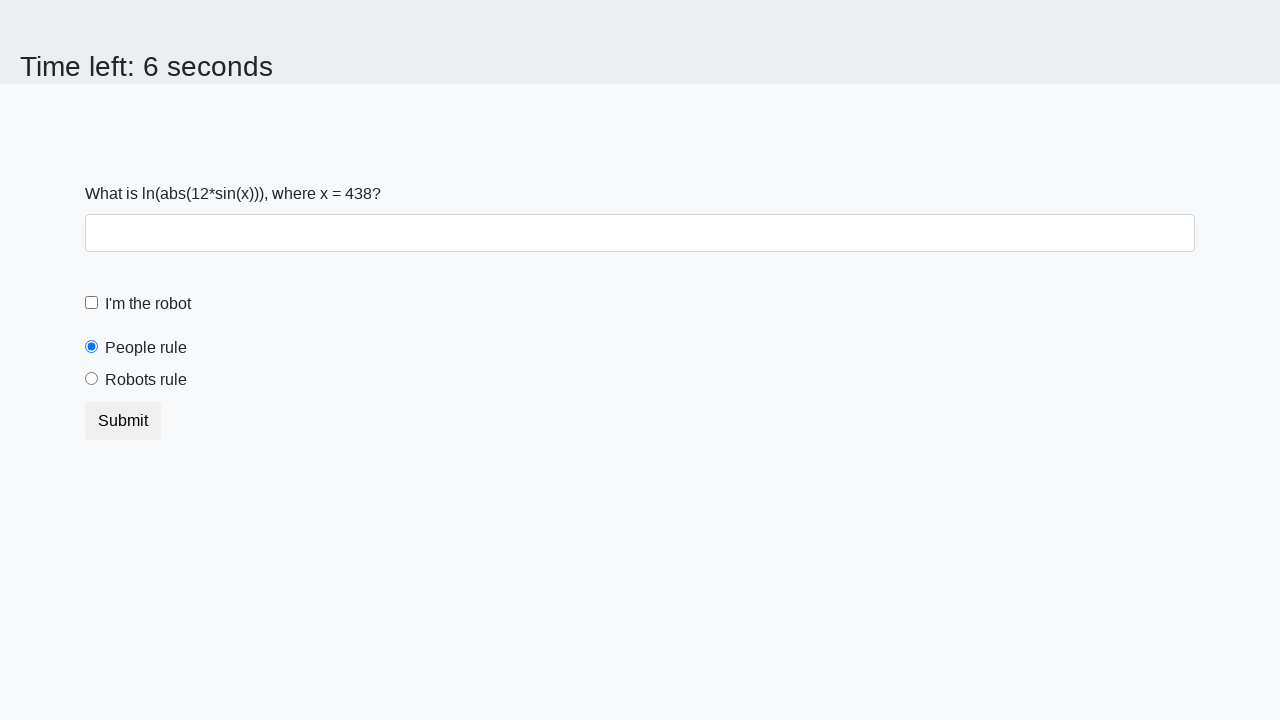

Calculated mathematical formula log(abs(12*sin(438))) = 2.4527676641064633
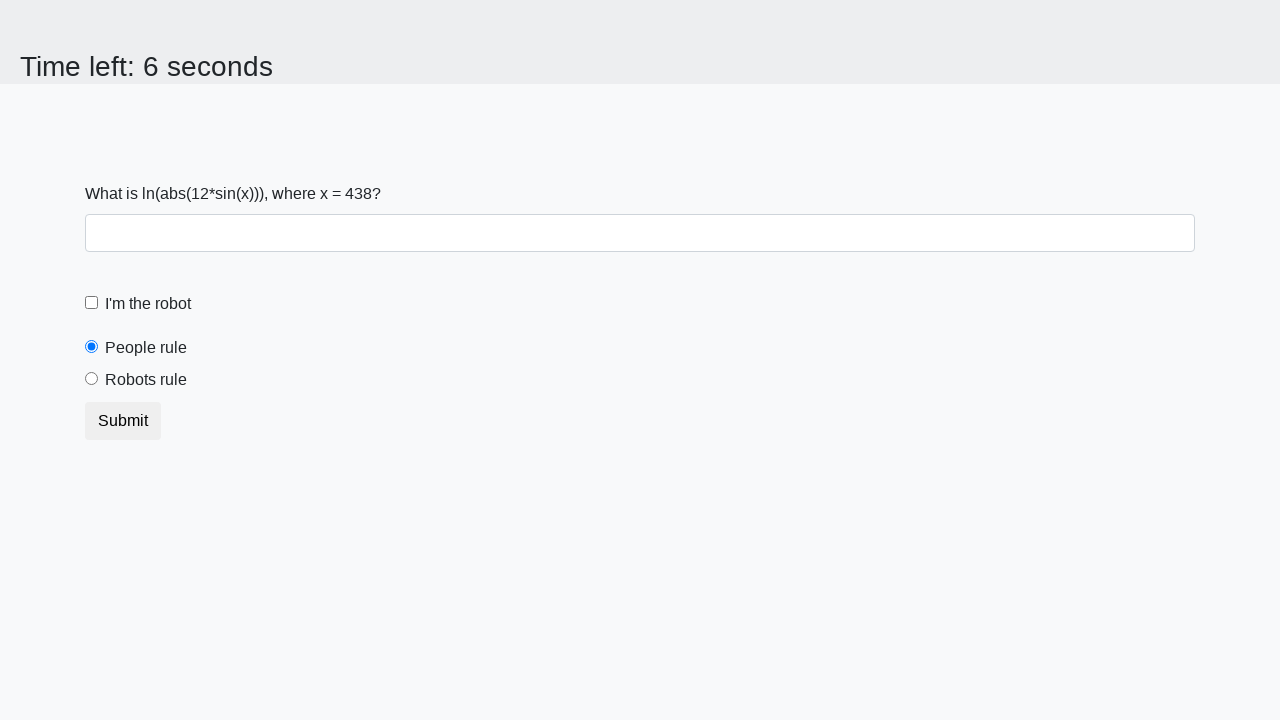

Filled answer field with calculated value 2.4527676641064633 on #answer
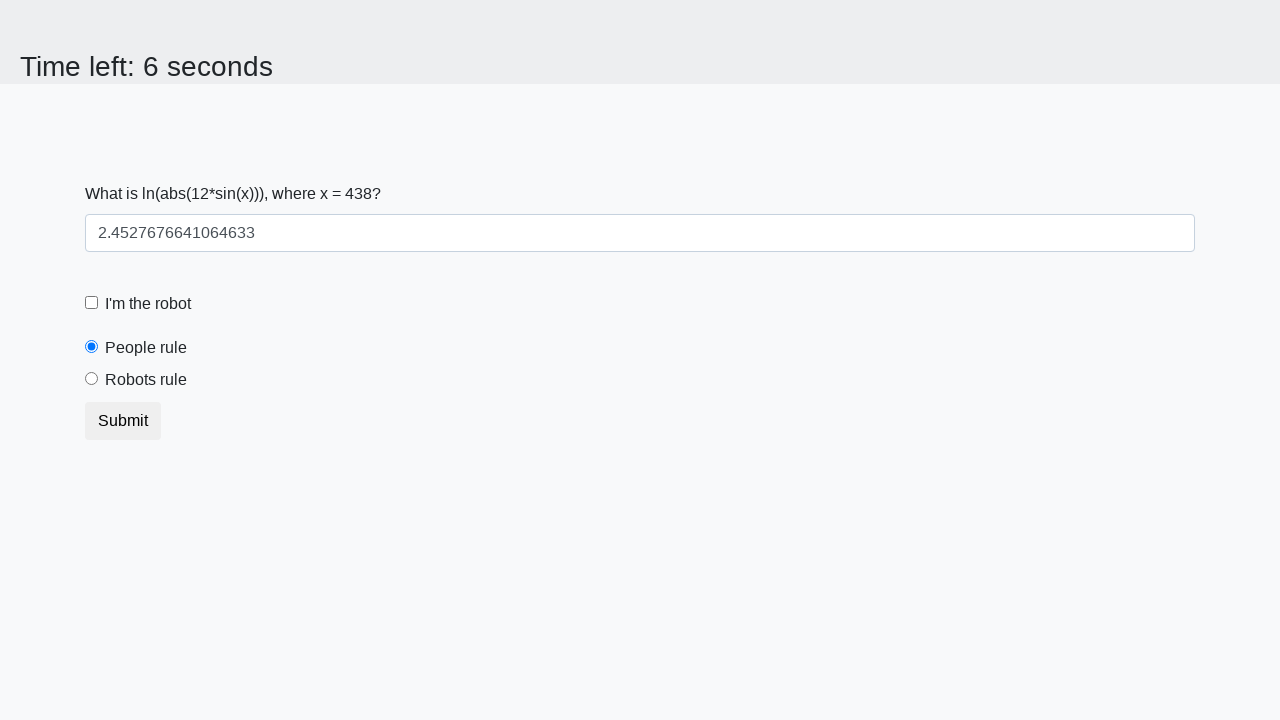

Checked the robot checkbox at (92, 303) on #robotCheckbox
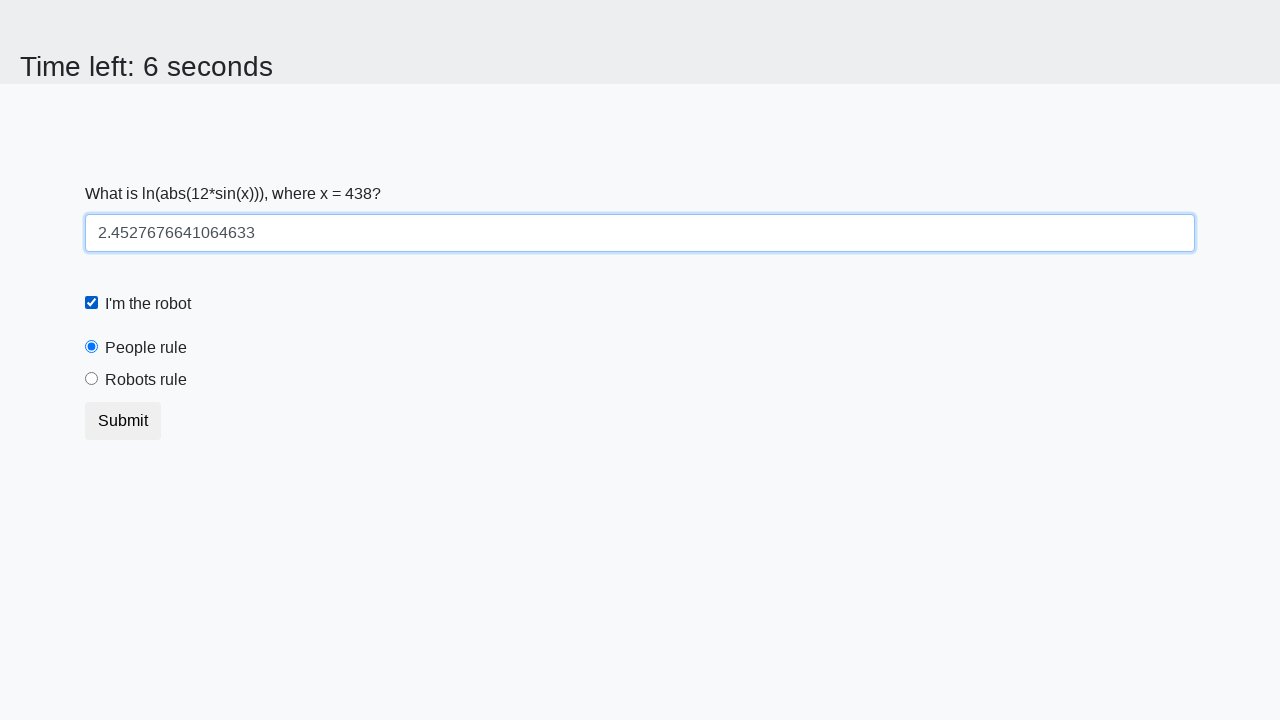

Selected the 'robots rule' radio button at (92, 379) on #robotsRule
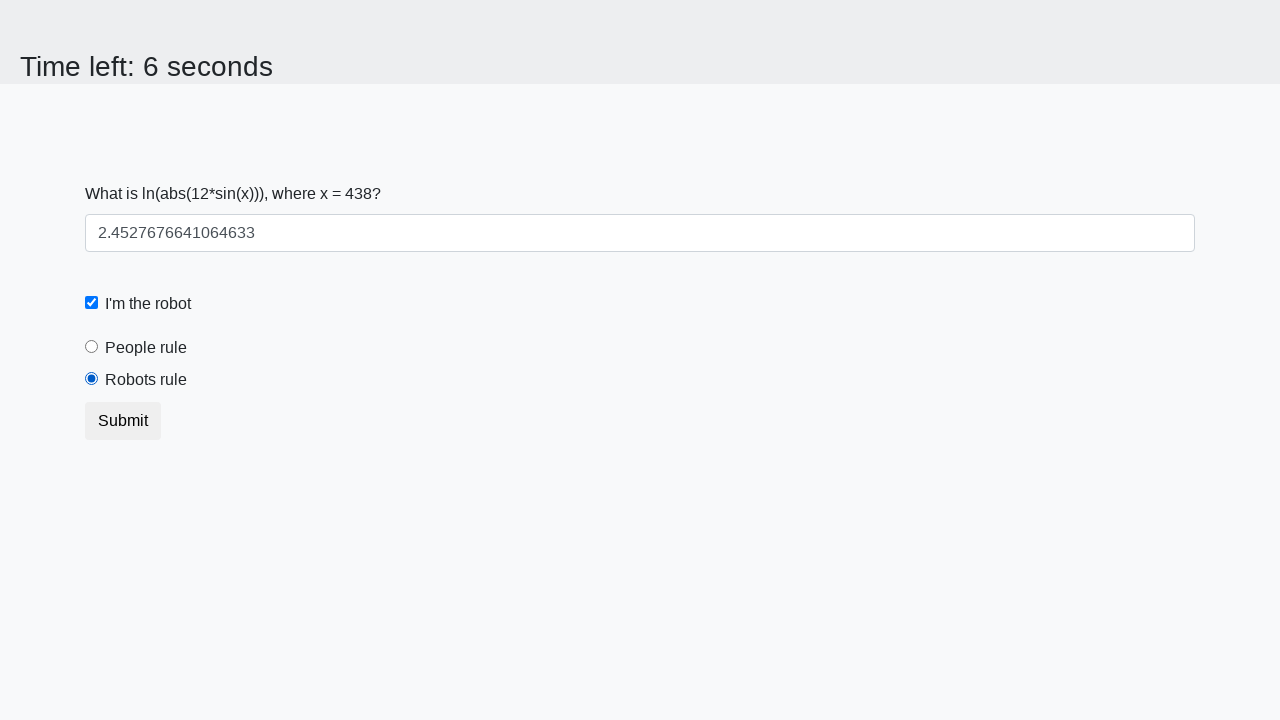

Clicked the submit button to complete the math quiz at (123, 421) on .btn-default
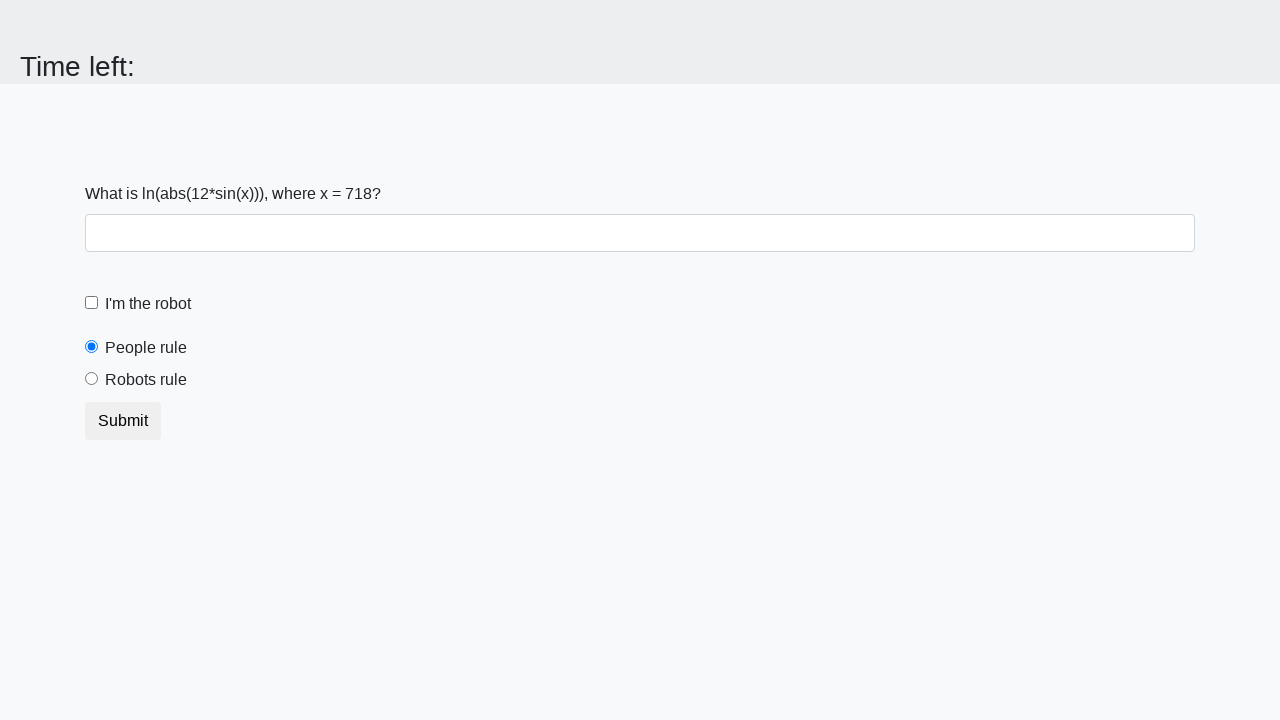

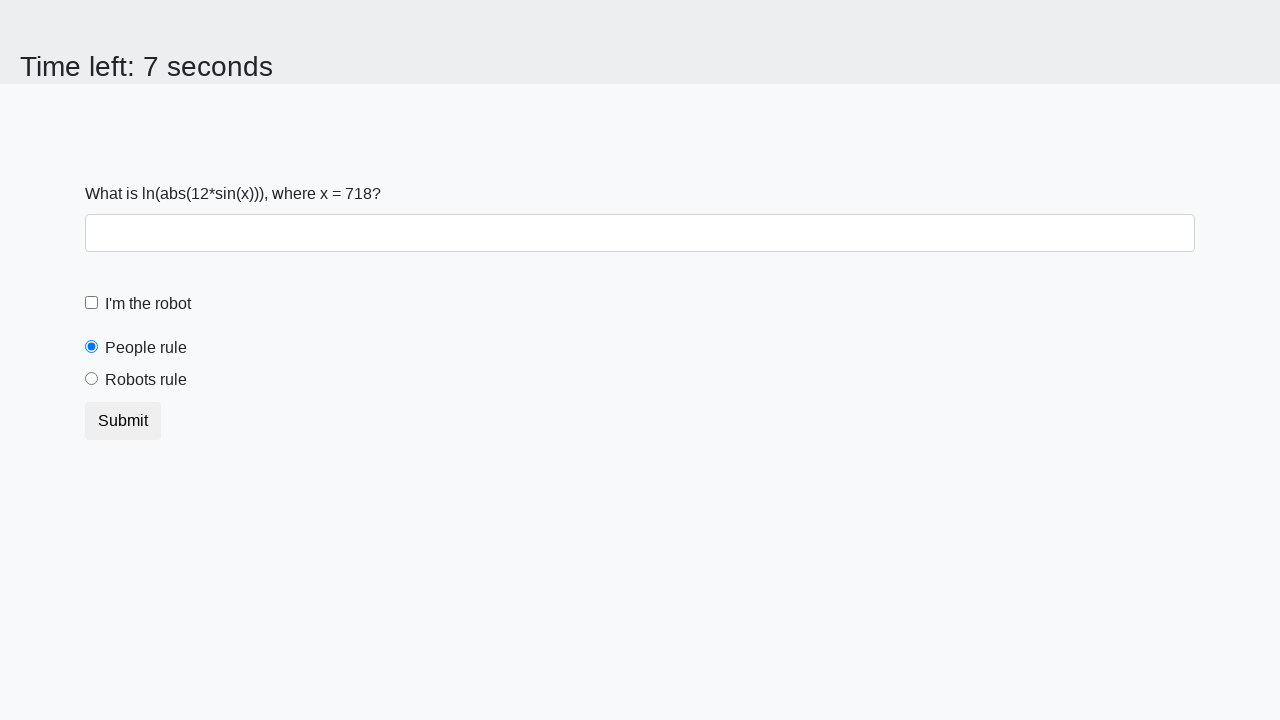